Tests JavaScript confirm dialog handling by clicking a button that triggers a confirm dialog, dismissing it (clicking Cancel), and verifying the result

Starting URL: https://testcenter.techproeducation.com/index.php?page=javascript-alerts

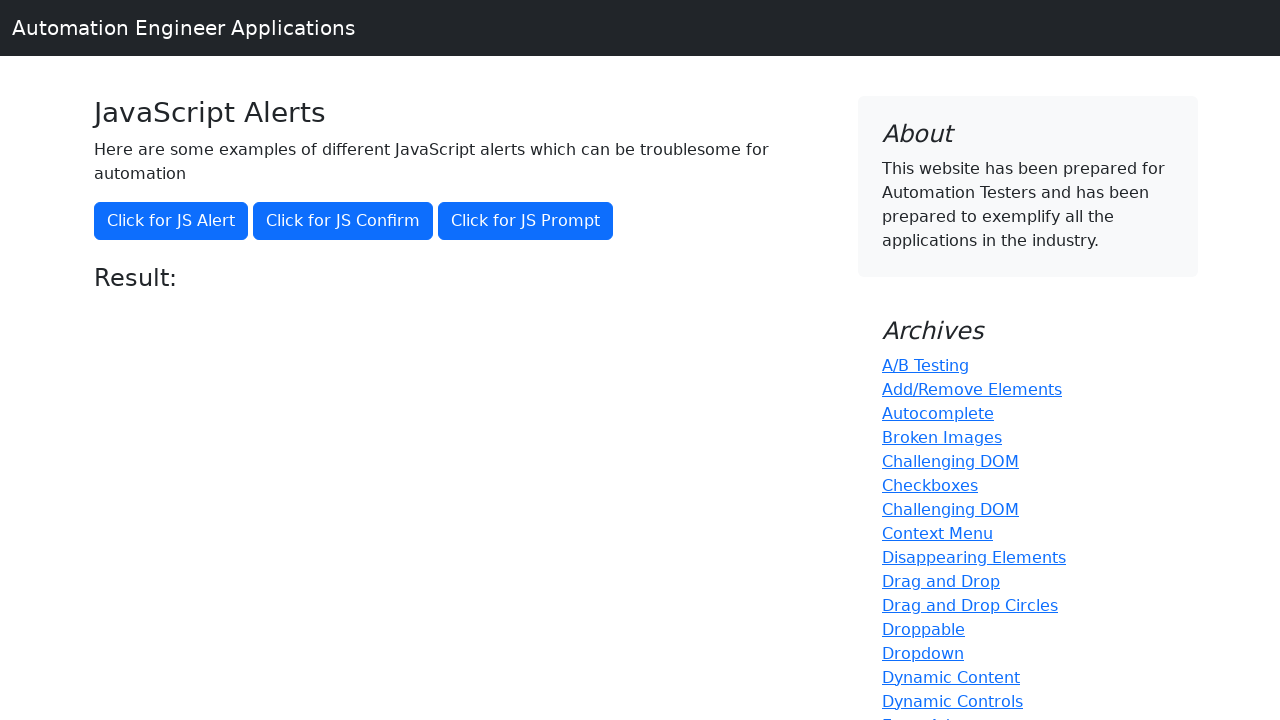

Set up dialog handler to dismiss confirm dialogs
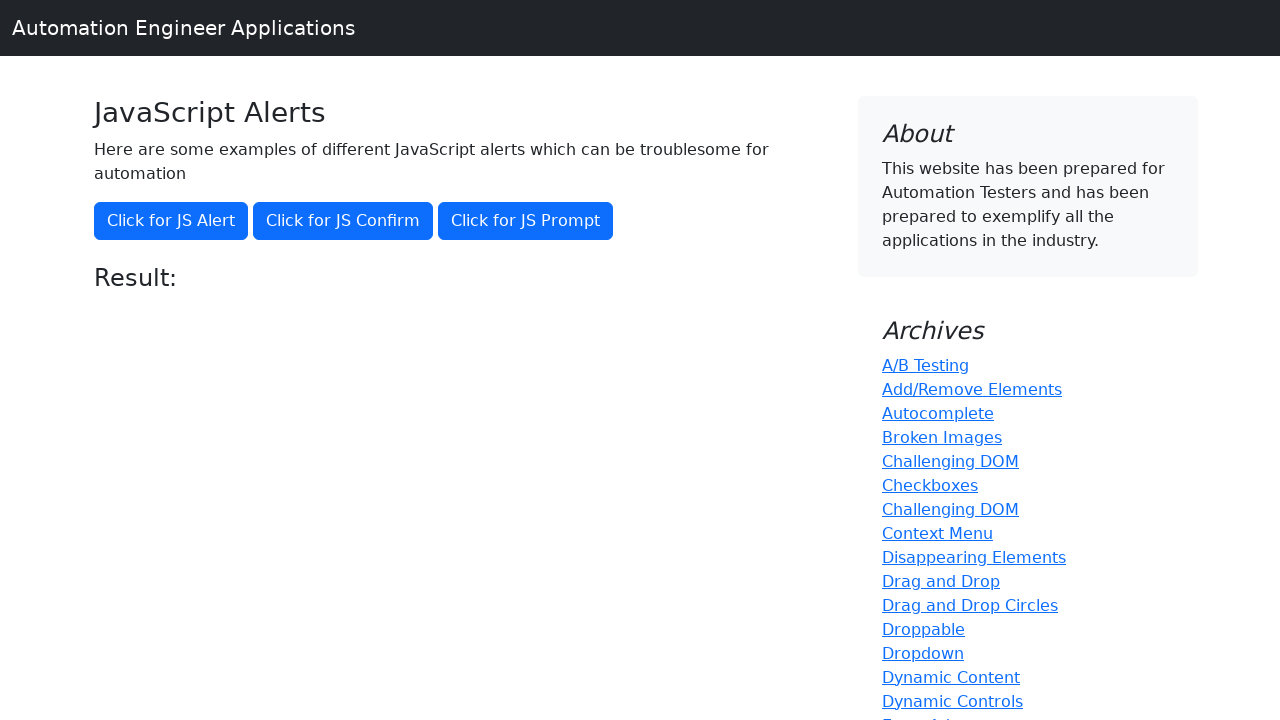

Clicked the JavaScript Confirm button to trigger confirm dialog at (343, 221) on button[onclick='jsConfirm()']
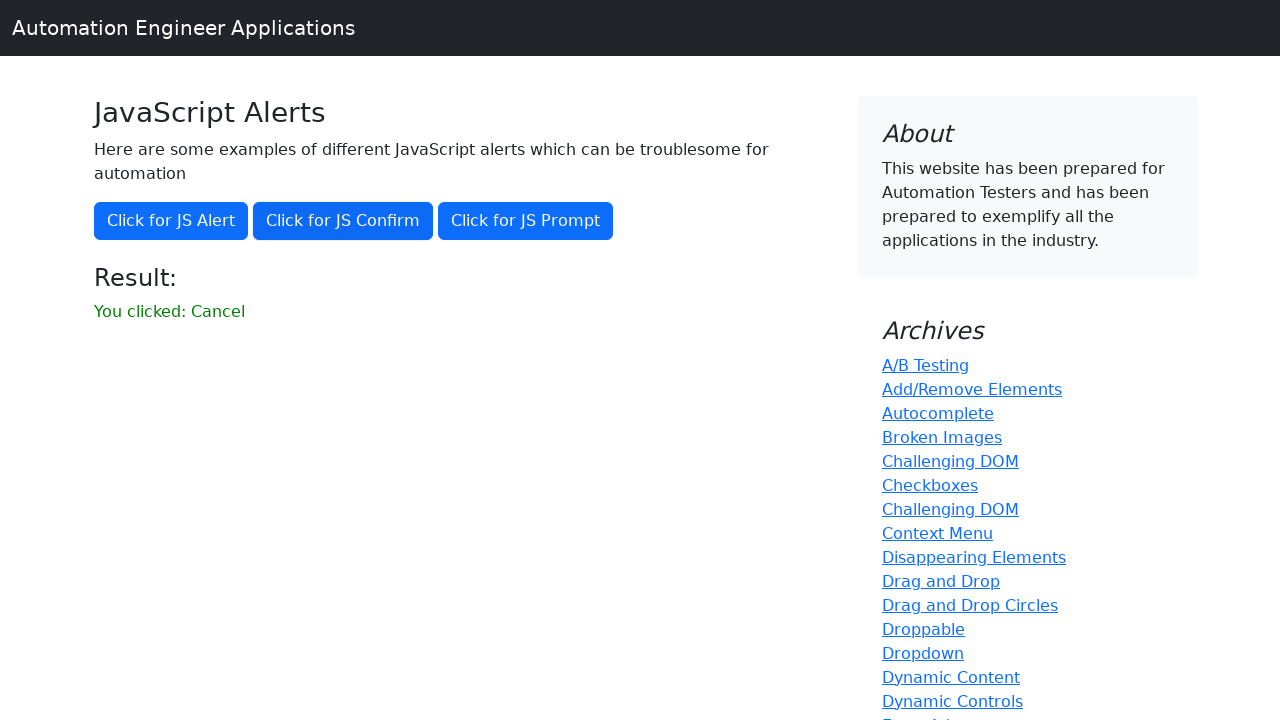

Result message element loaded after dismissing confirm dialog
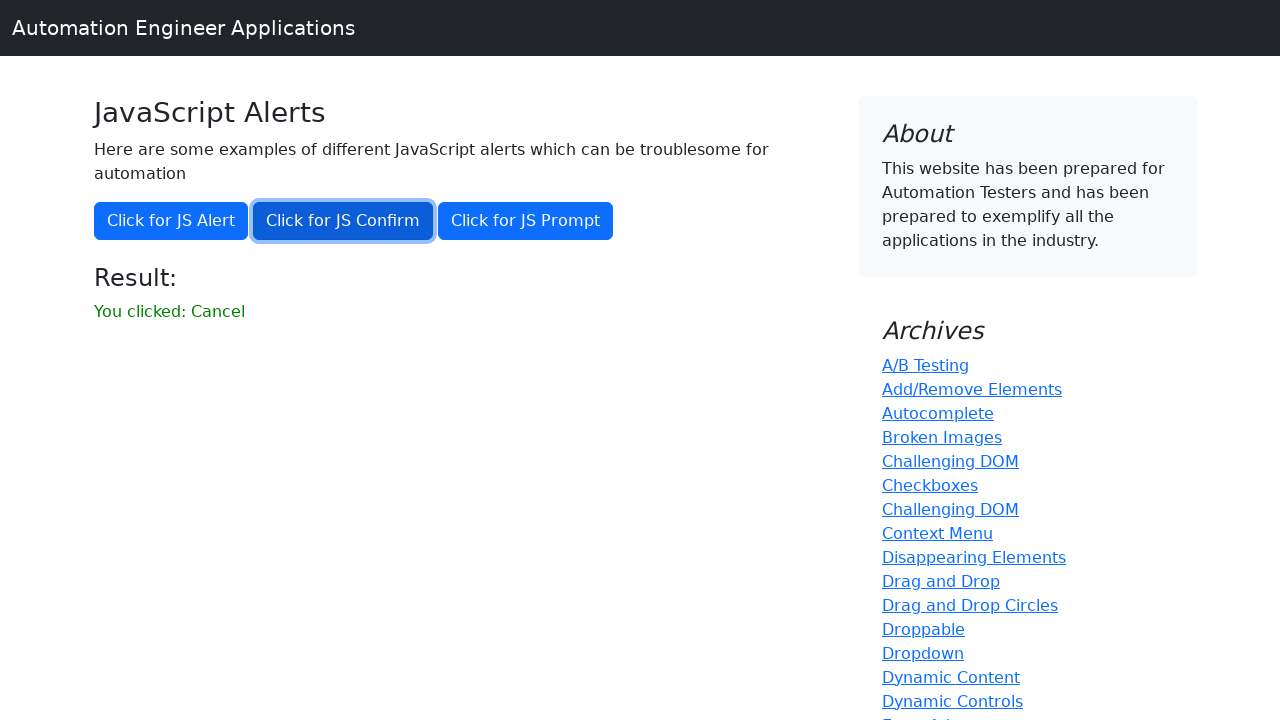

Retrieved result text: You clicked: Cancel
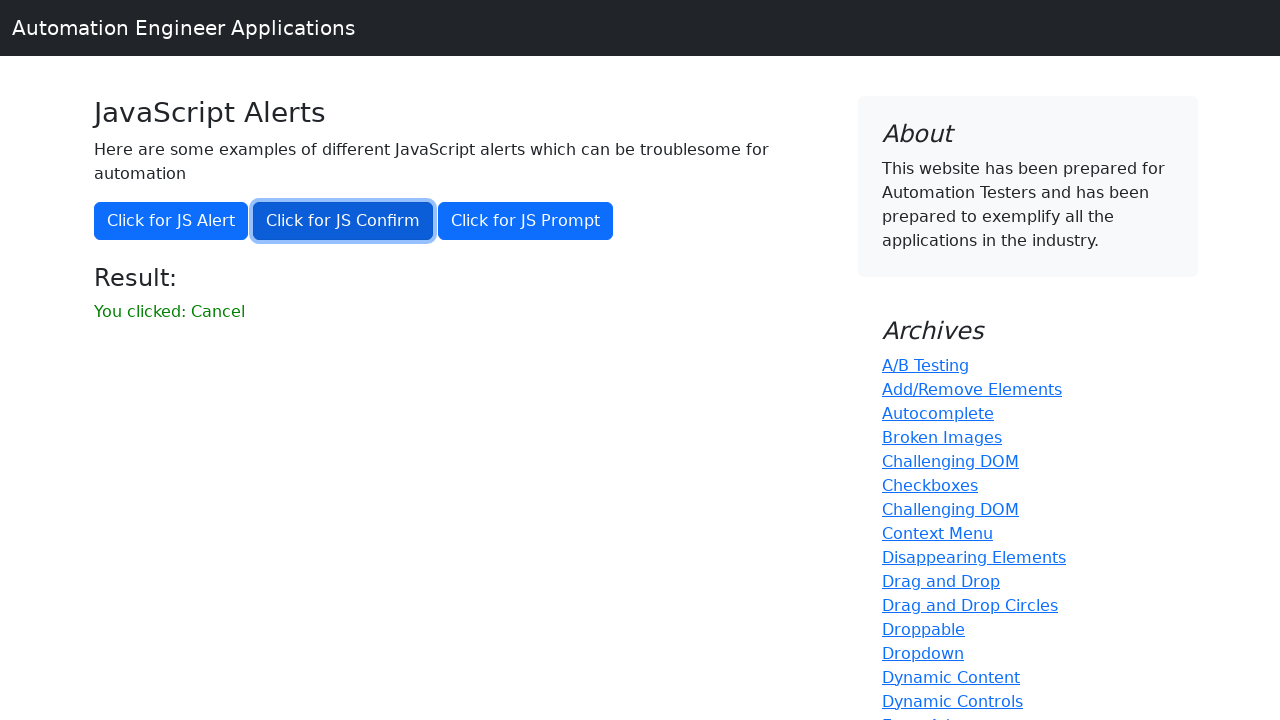

Verified that result contains 'You clicked: Cancel'
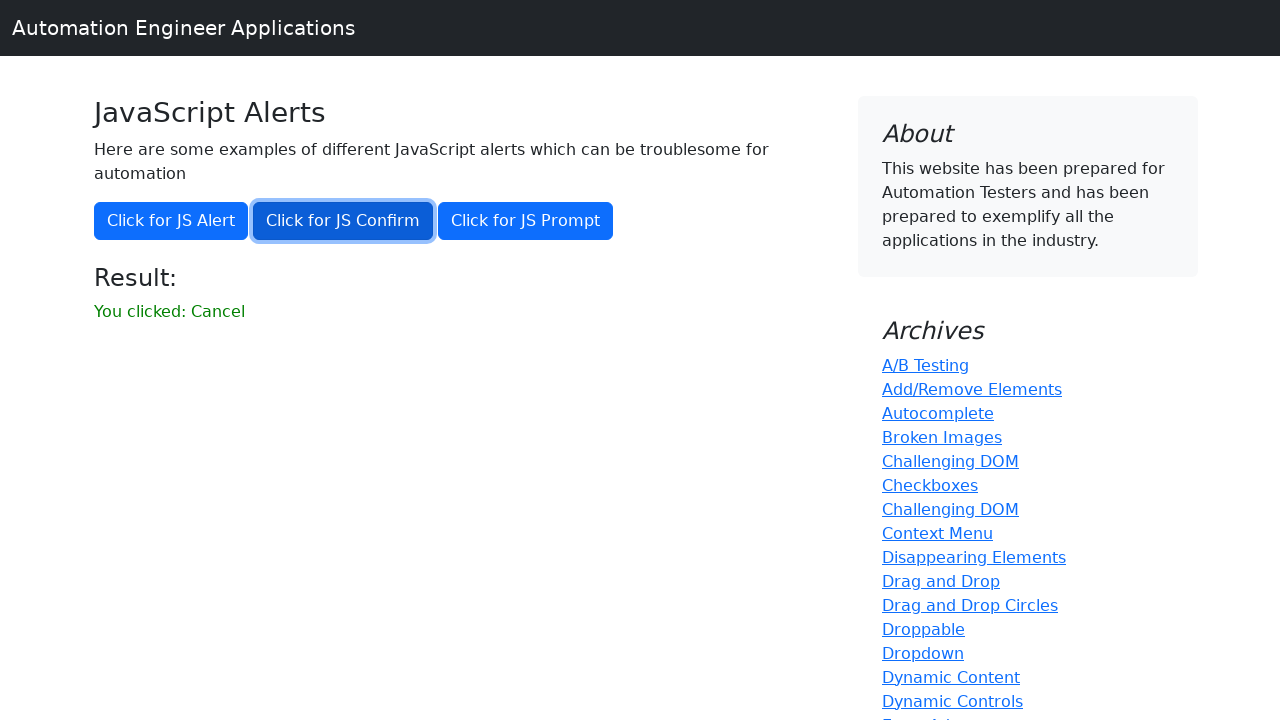

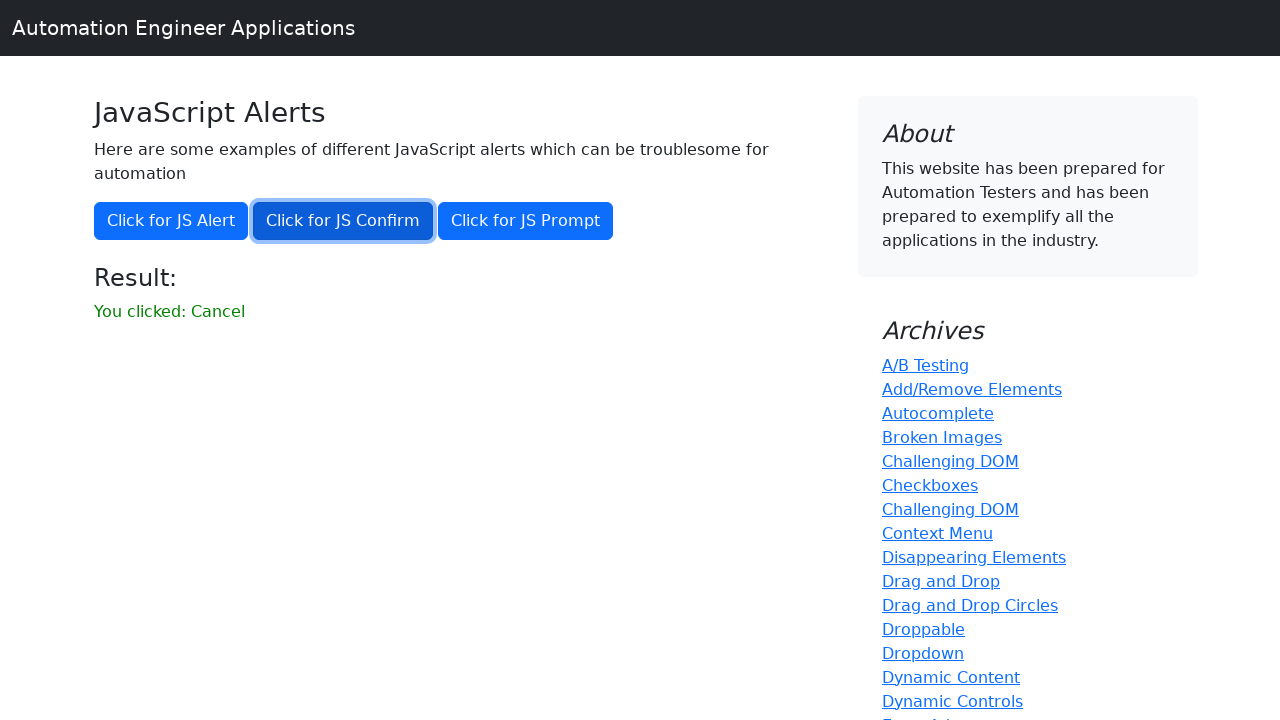